Tests a slow calculator by setting a 45-second delay, then performing the calculation 7 + 8 and verifying the result is 15

Starting URL: https://bonigarcia.dev/selenium-webdriver-java/slow-calculator.html

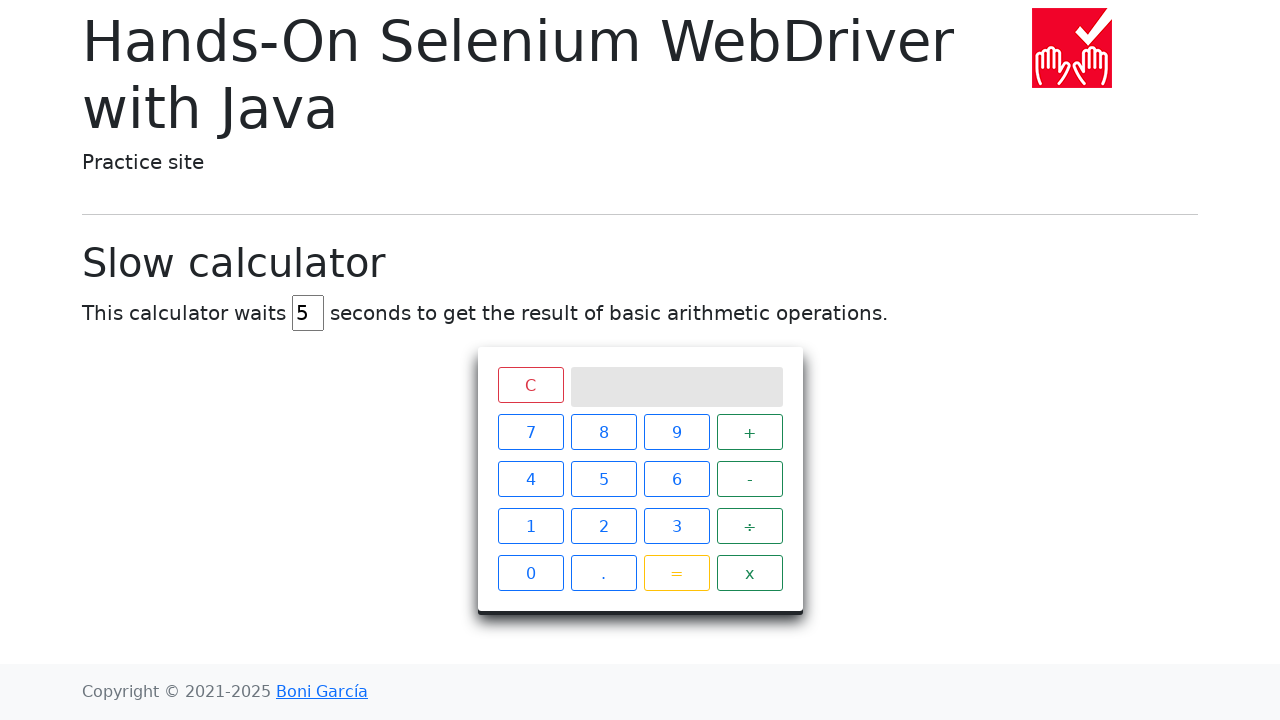

Waited for calculator delay input field to load
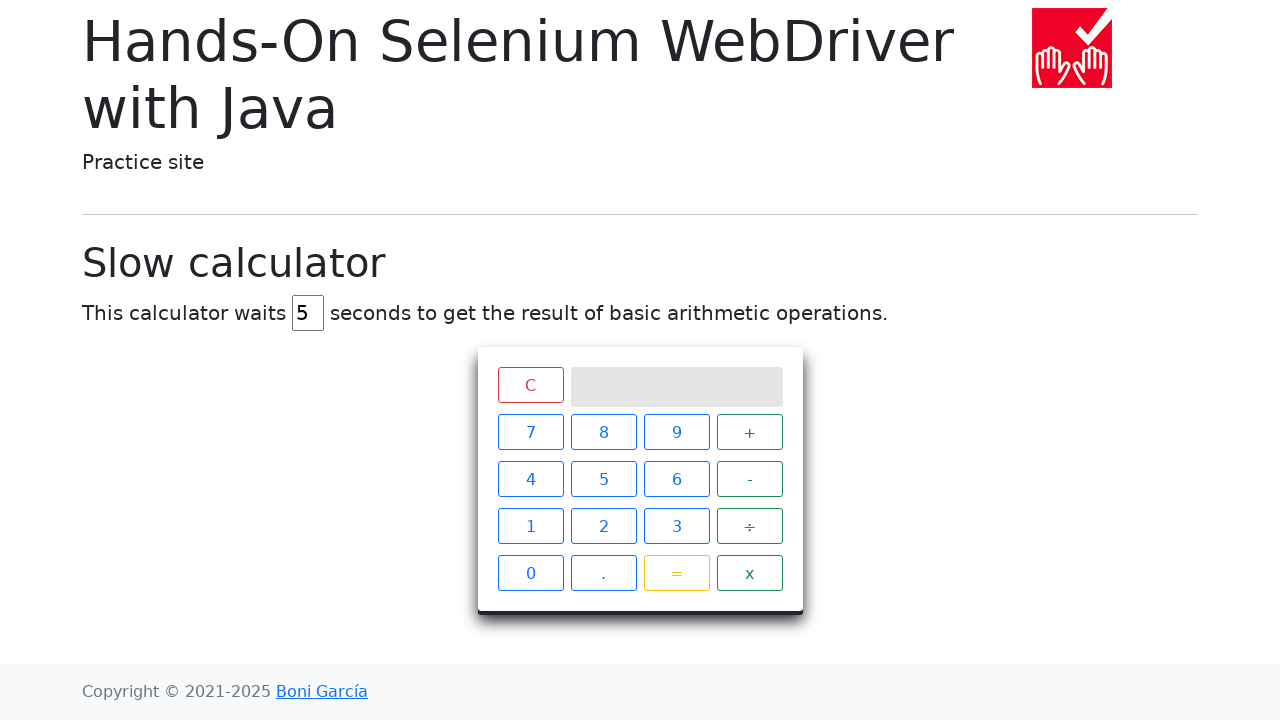

Set calculator delay to 45 seconds on #delay
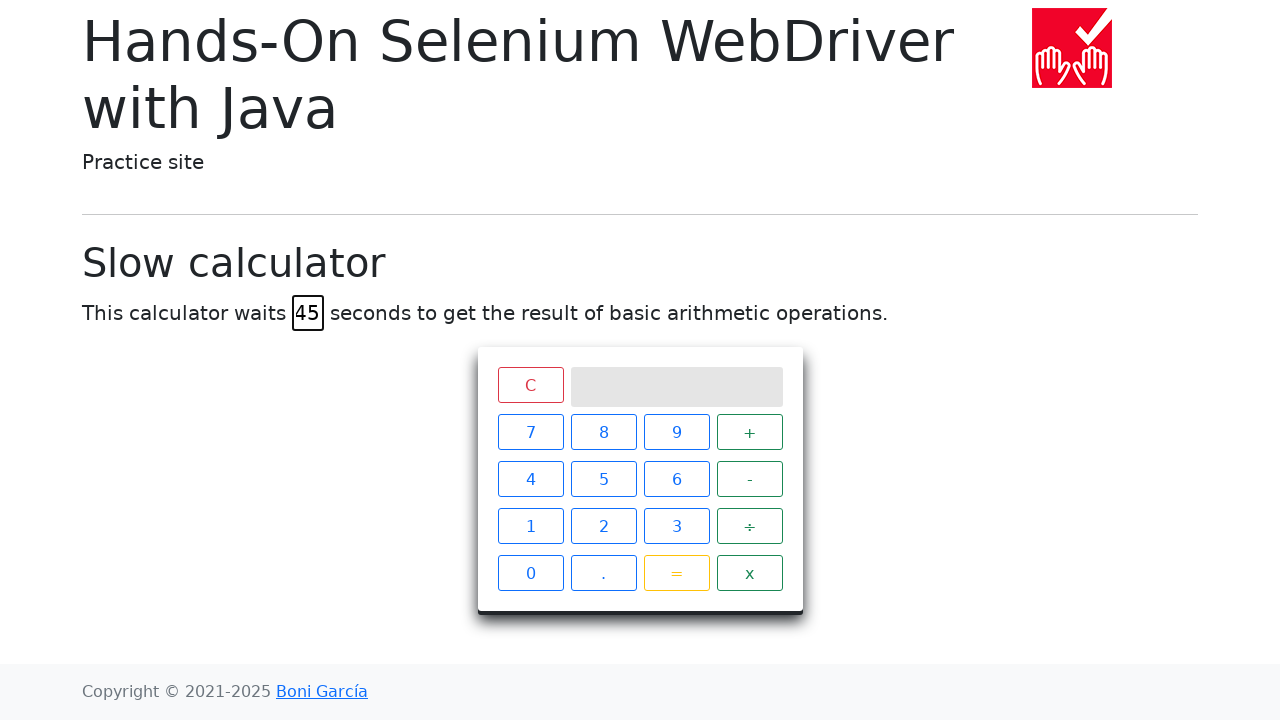

Clicked number 7 button at (530, 432) on xpath=//span[text()='7']
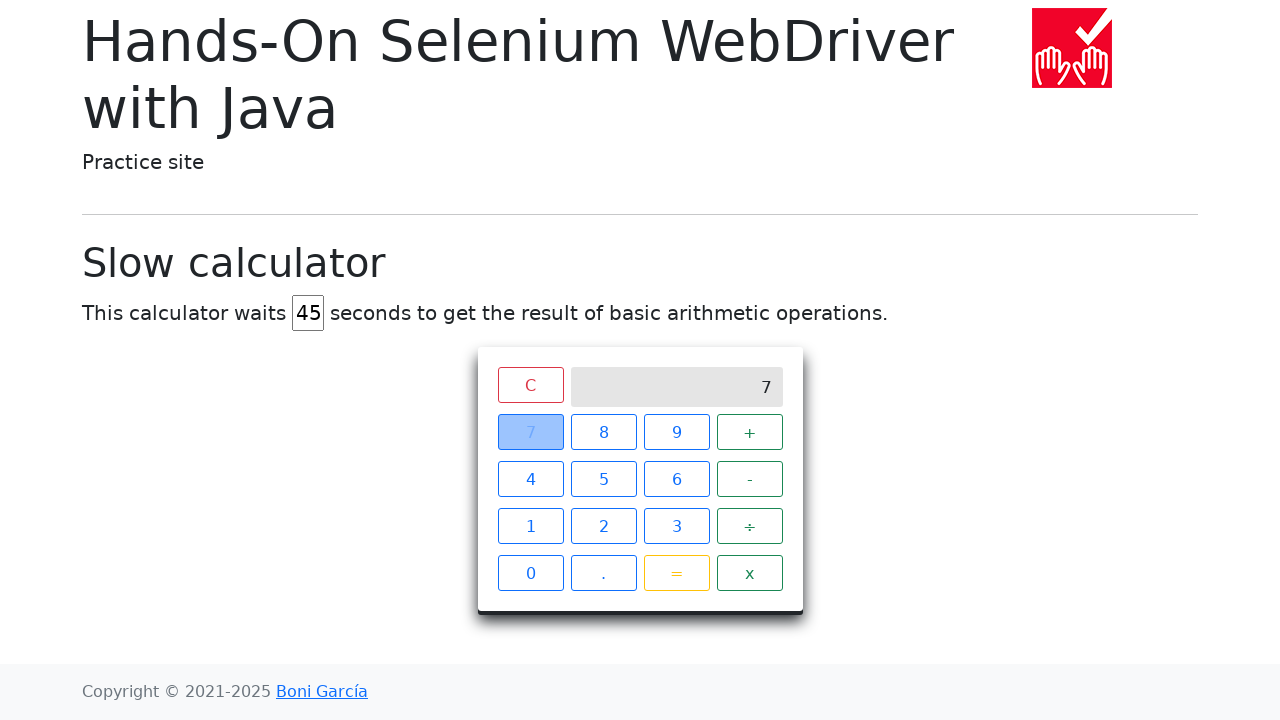

Clicked addition operator button at (750, 432) on xpath=//span[text()='+']
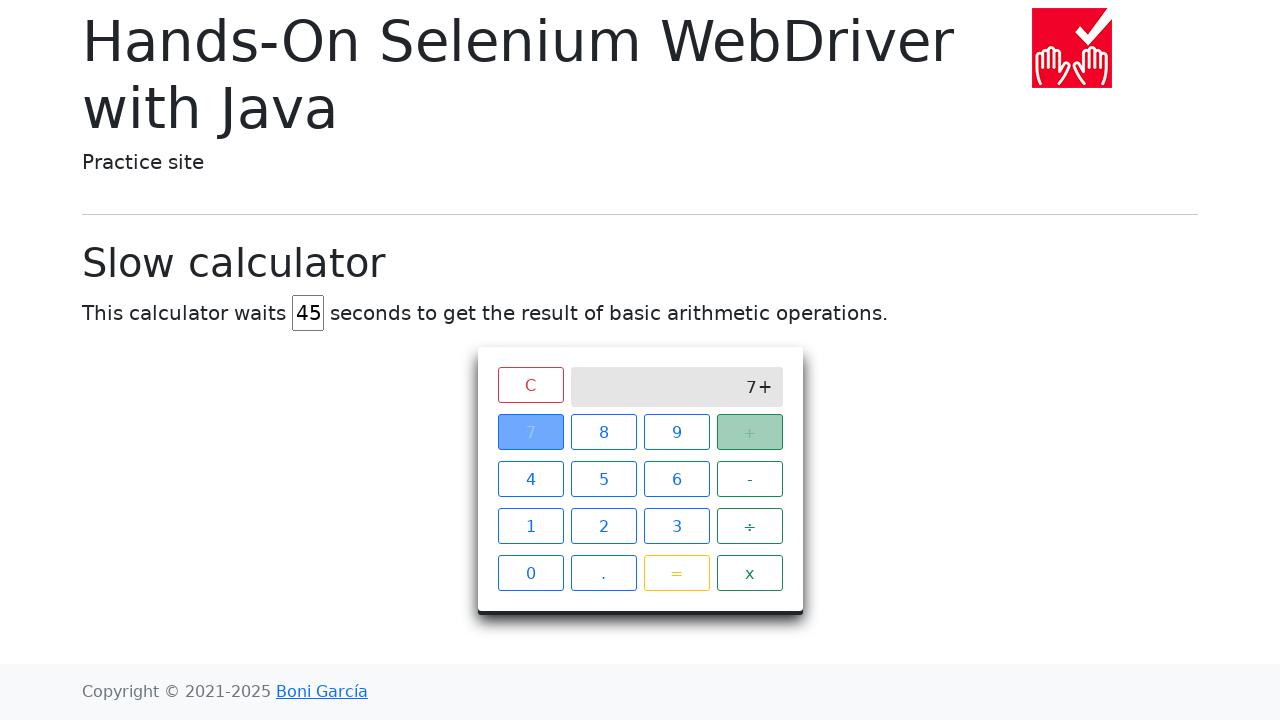

Clicked number 8 button at (604, 432) on xpath=//span[text()='8']
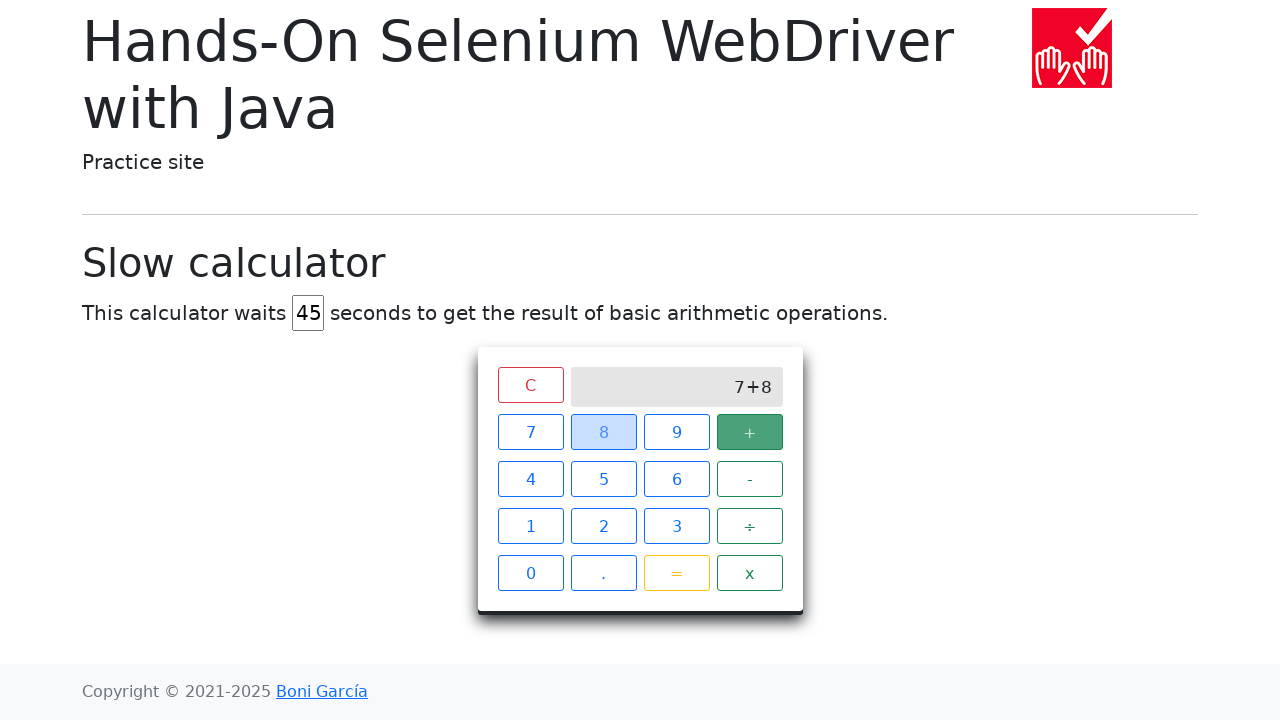

Clicked equals button to execute calculation at (676, 573) on xpath=//span[text()='=']
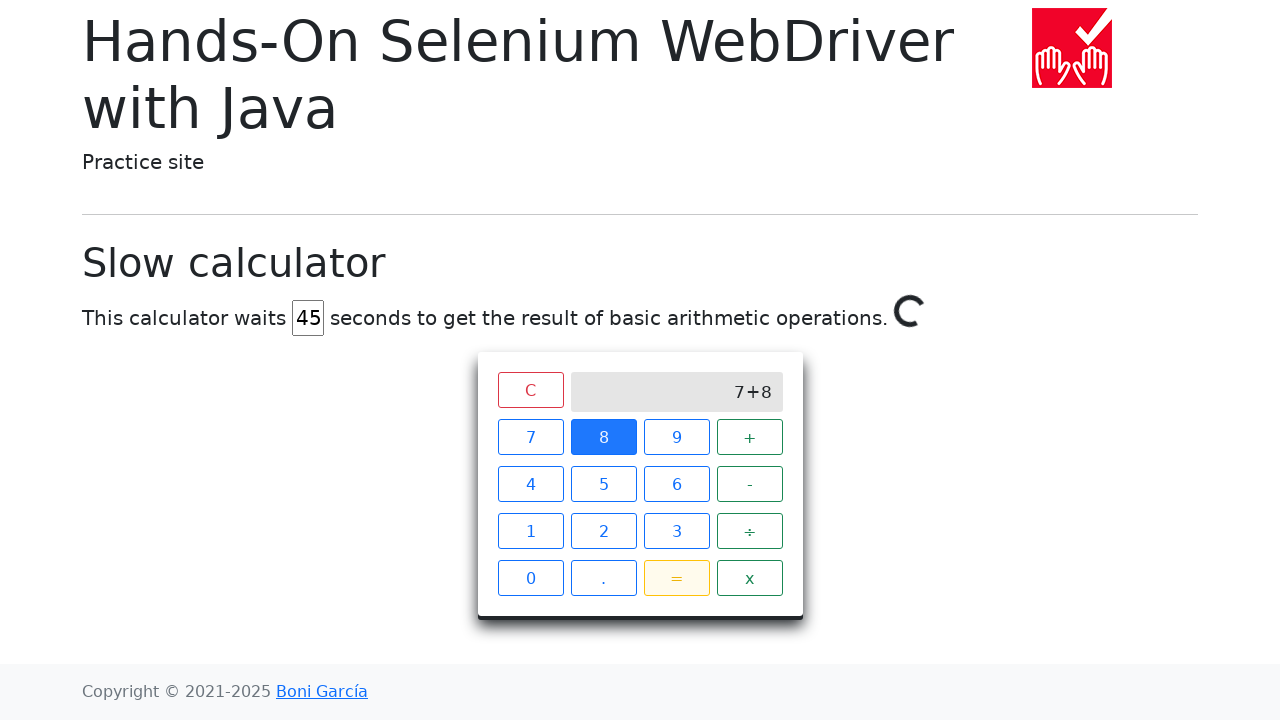

Waited for calculation result to appear (45-second delay completed)
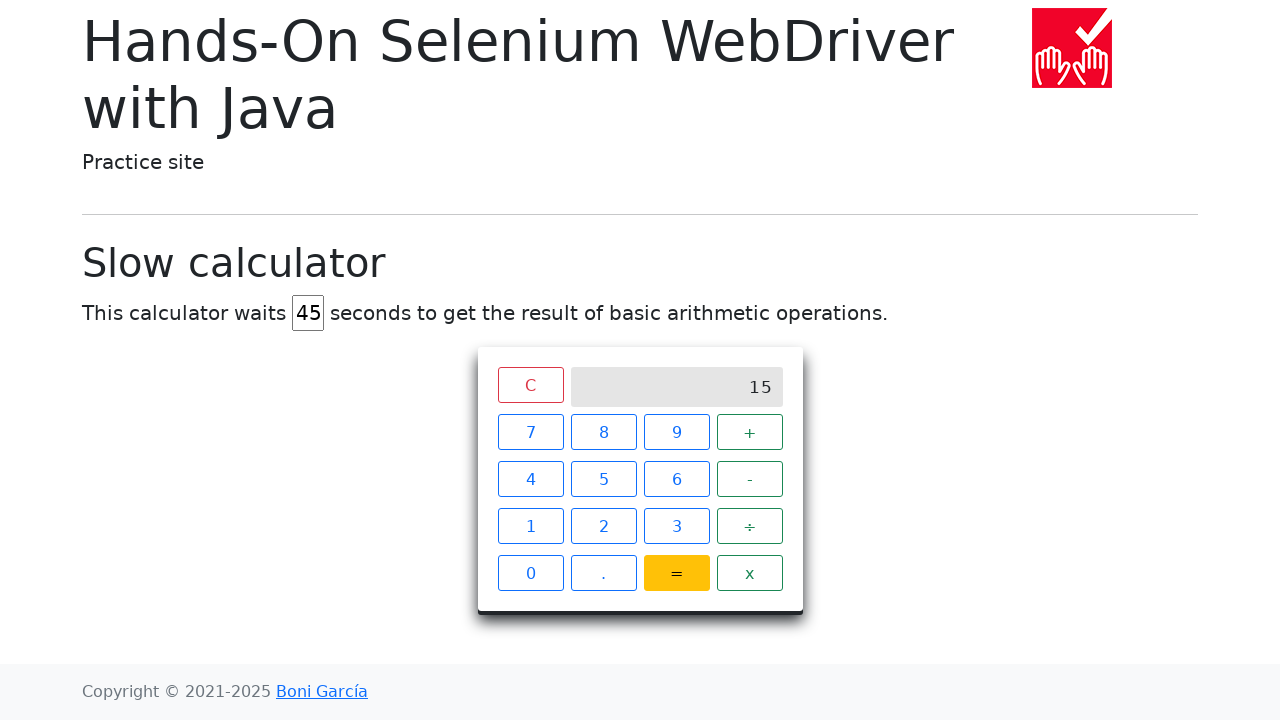

Retrieved result from calculator display
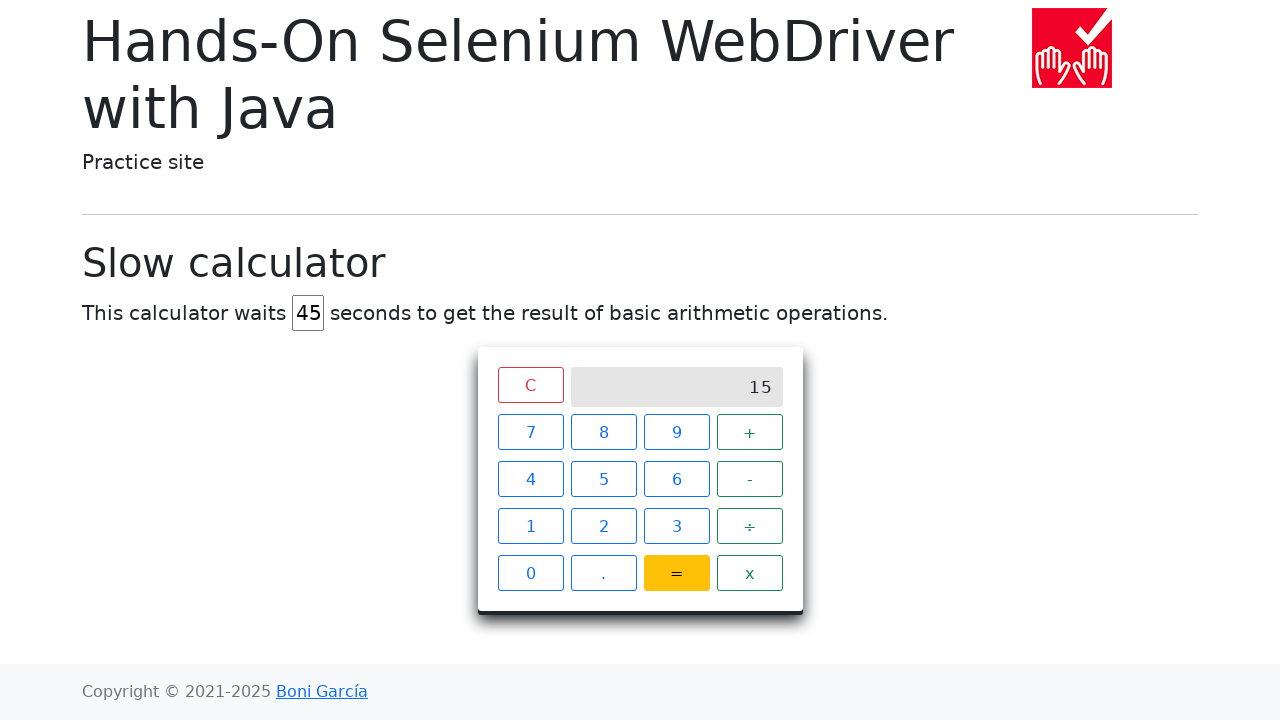

Verified that 7 + 8 equals 15
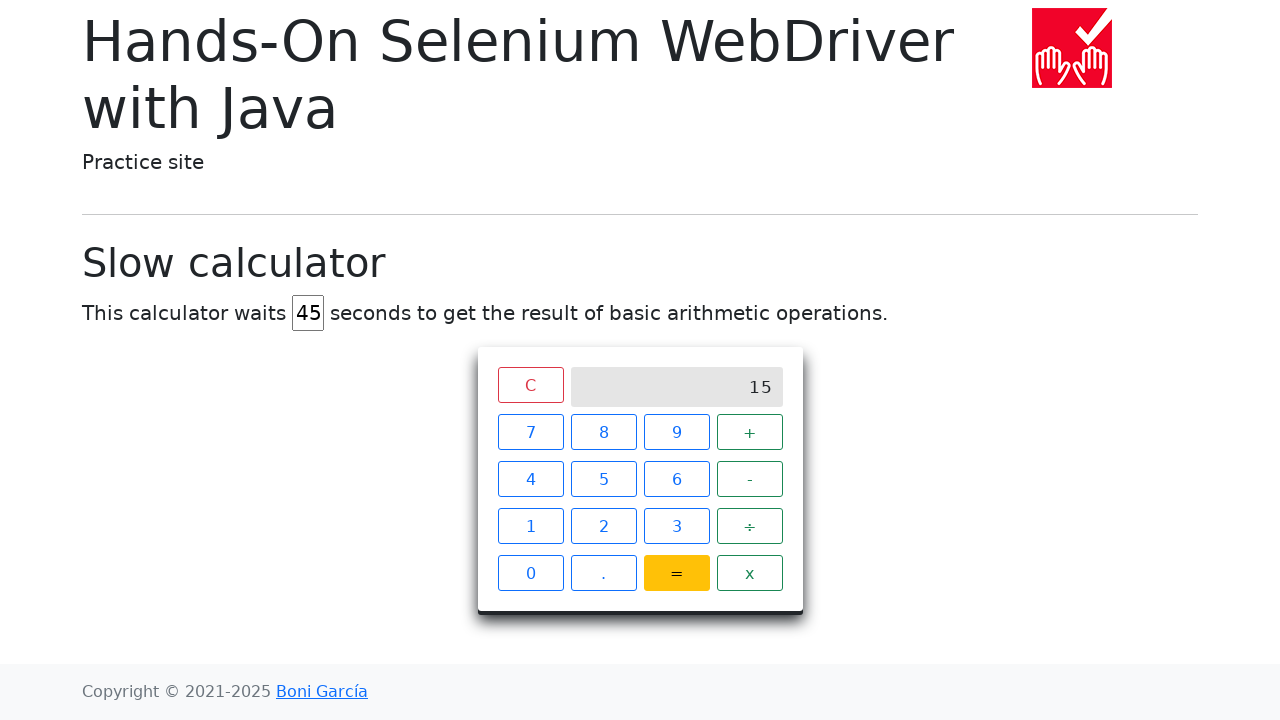

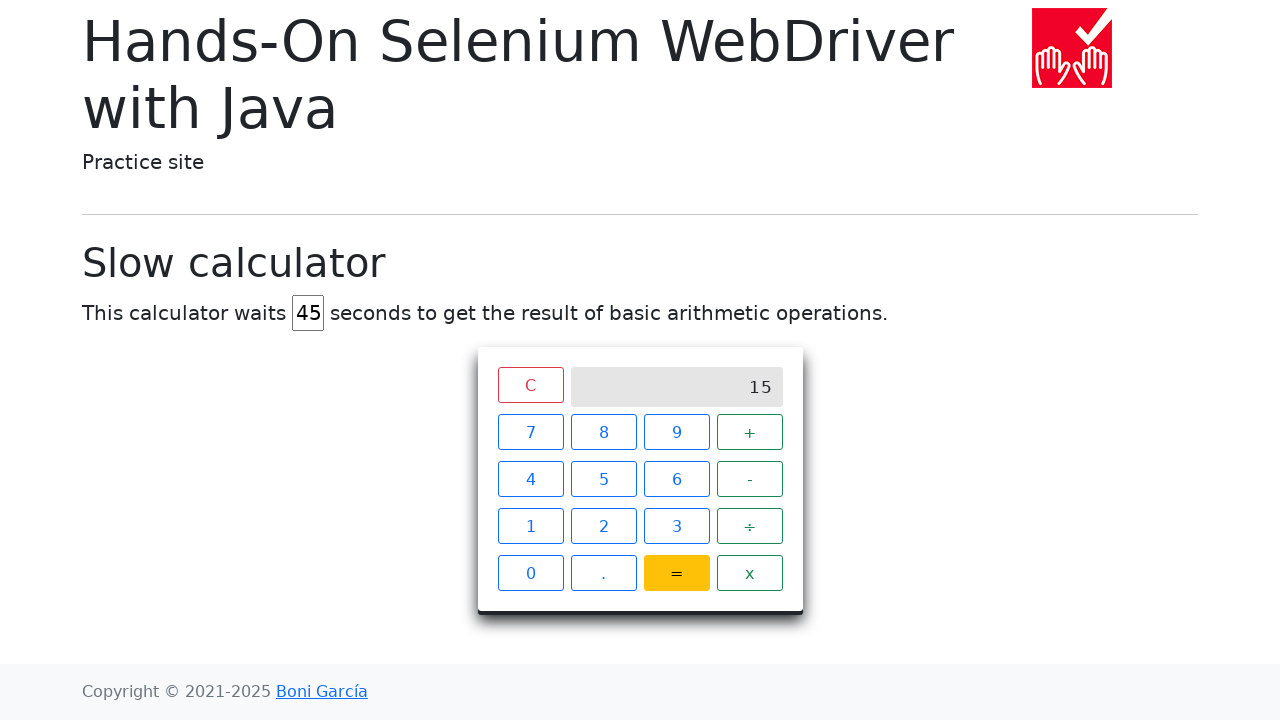